Tests JavaScript confirm dialog by clicking cancel and verifying the result message

Starting URL: http://the-internet.herokuapp.com/javascript_alerts

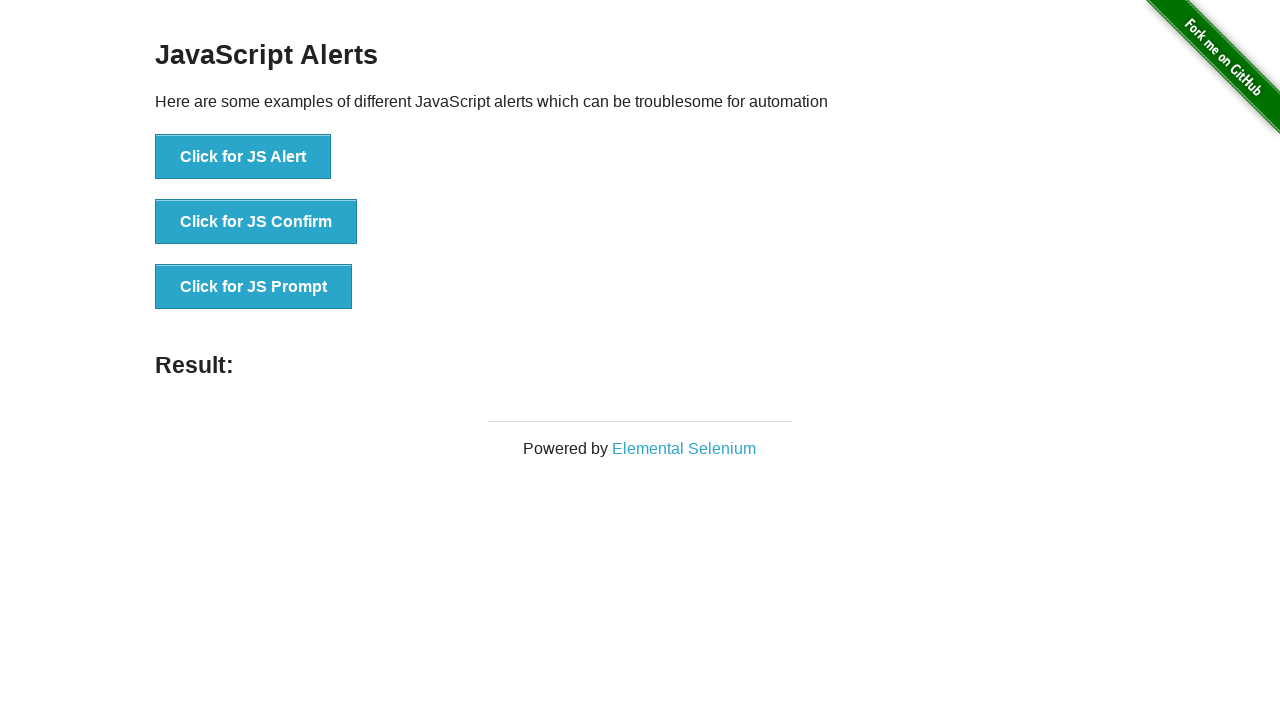

Set up dialog handler to dismiss confirm dialog
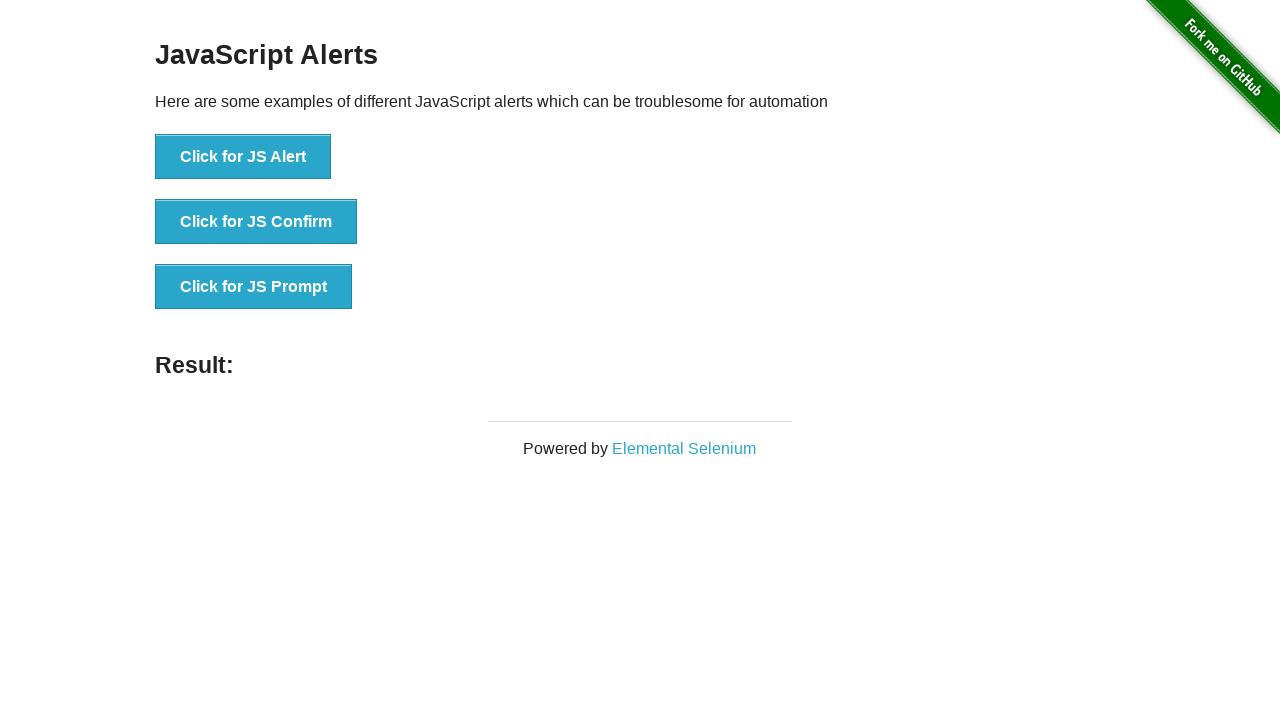

Clicked JS Confirm button at (256, 222) on button[onclick='jsConfirm()']
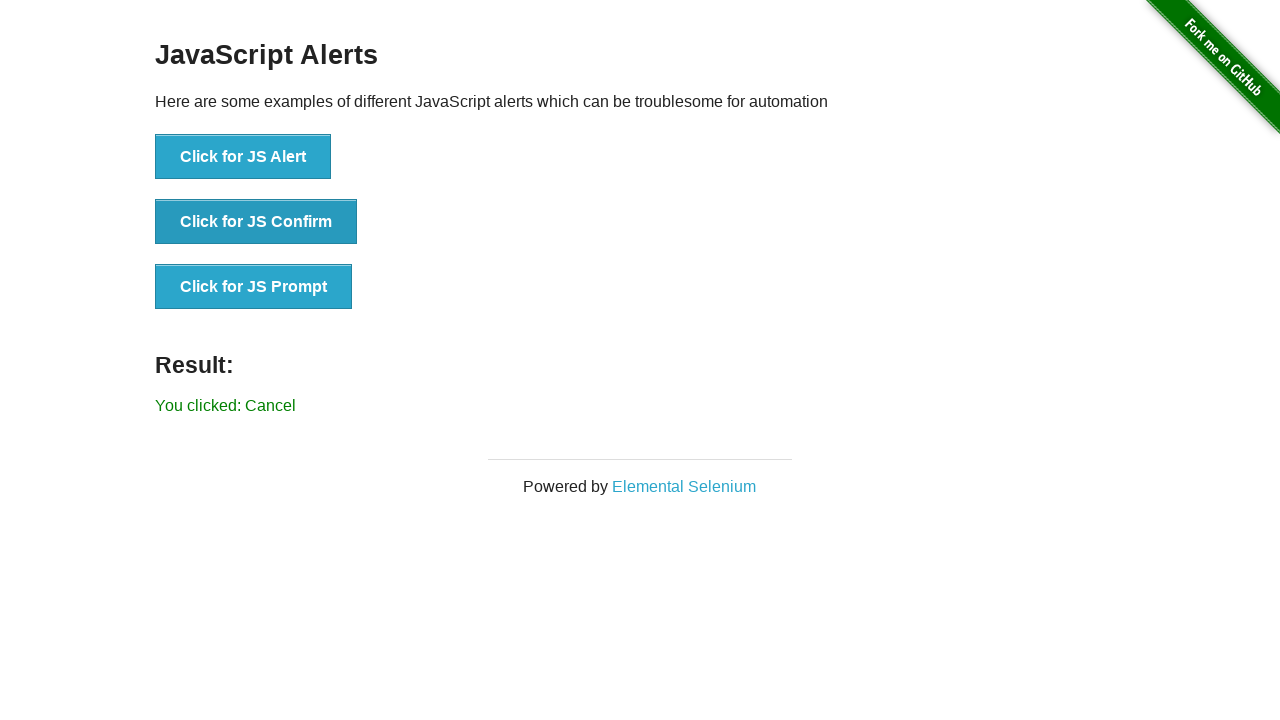

Verified result message shows 'You clicked: Cancel'
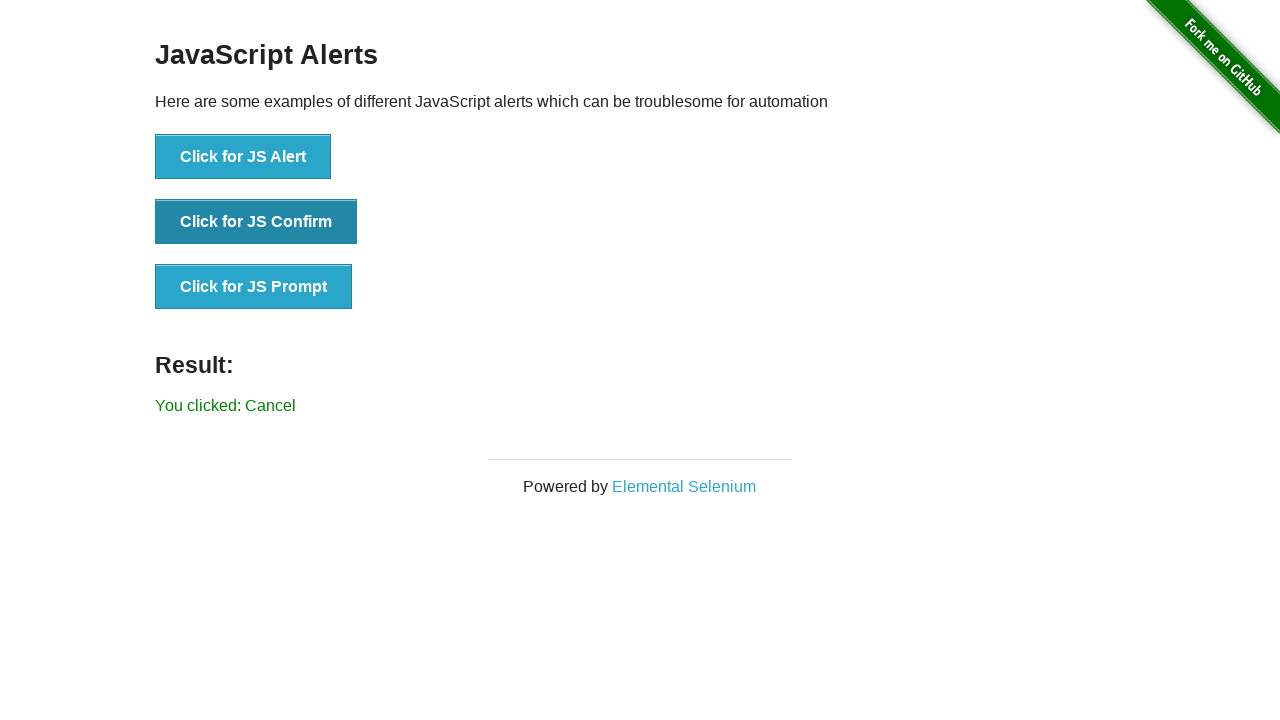

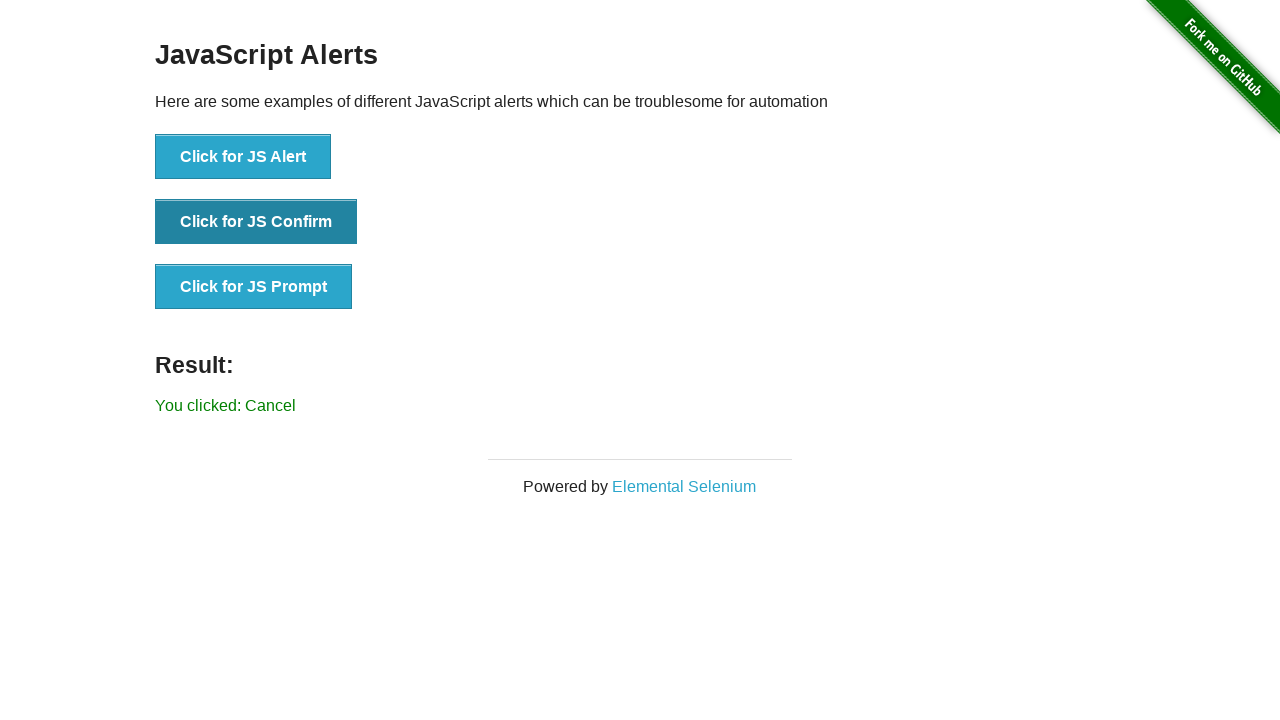